Tests working with multiple browser windows using an improved approach - stores the original window handle, clicks a link to open a new window, then switches between windows to verify their titles.

Starting URL: https://the-internet.herokuapp.com/windows

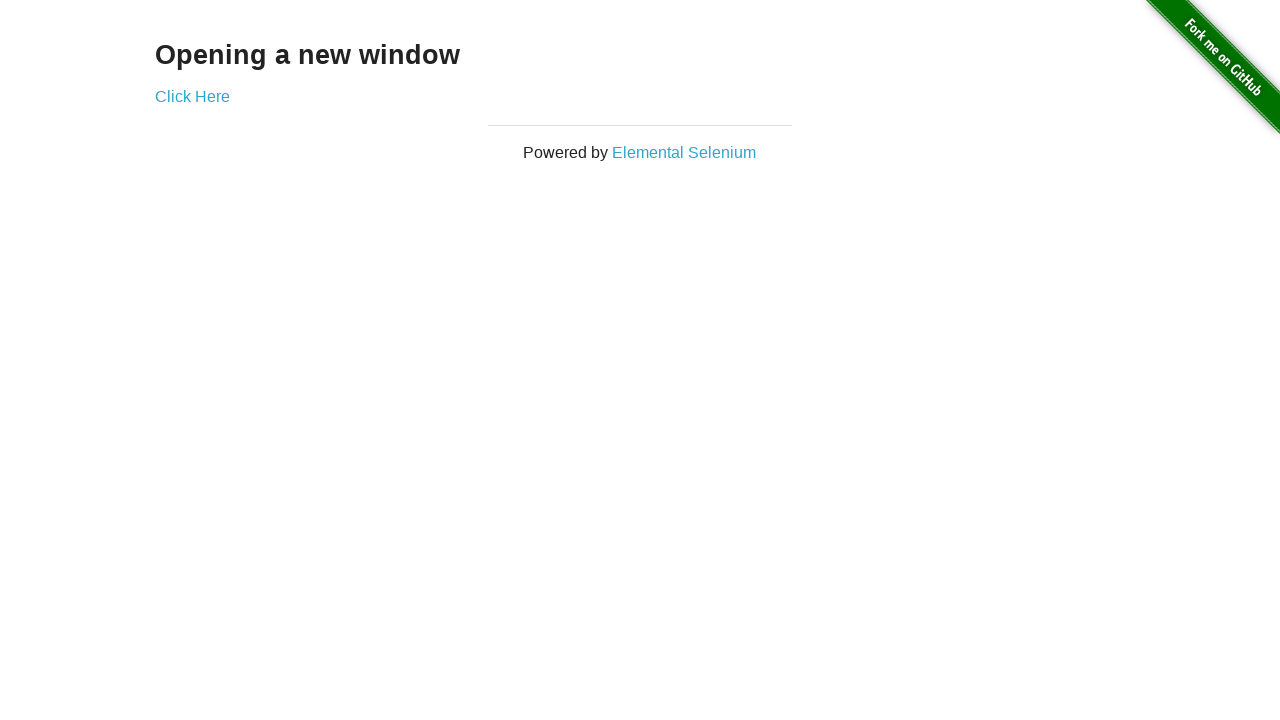

Clicked link to open new window at (192, 96) on .example a
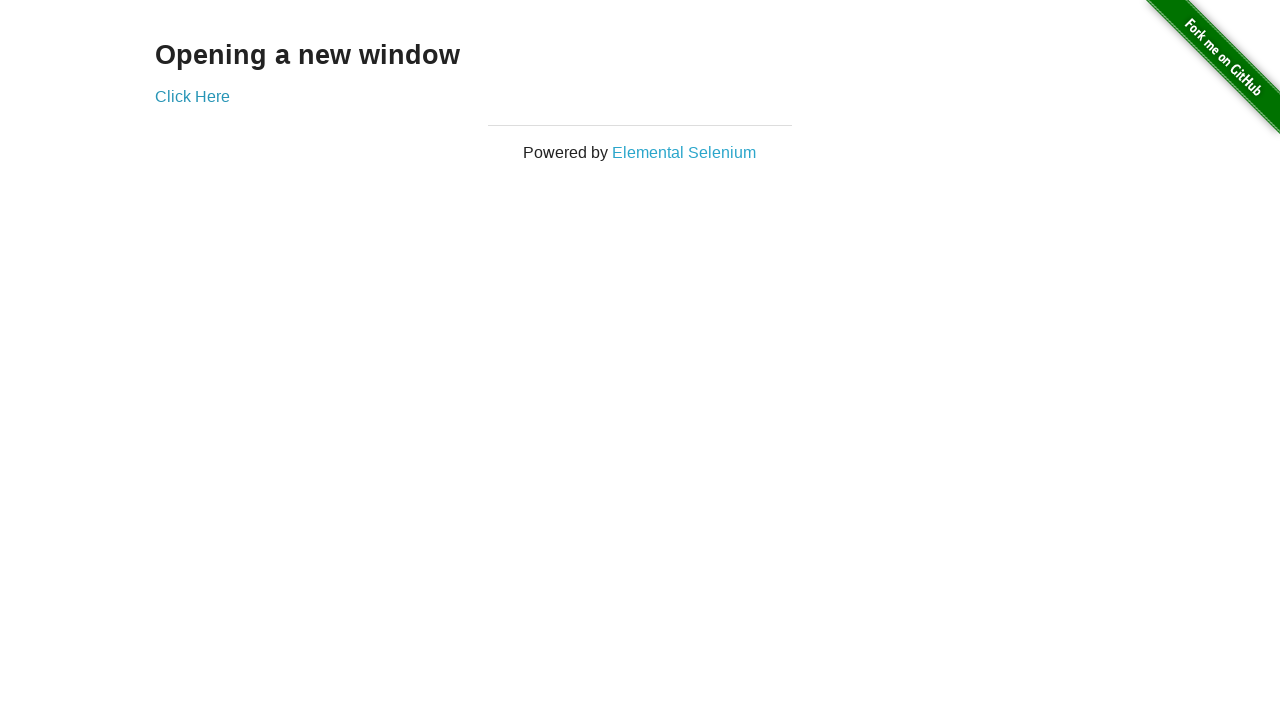

Captured new window handle
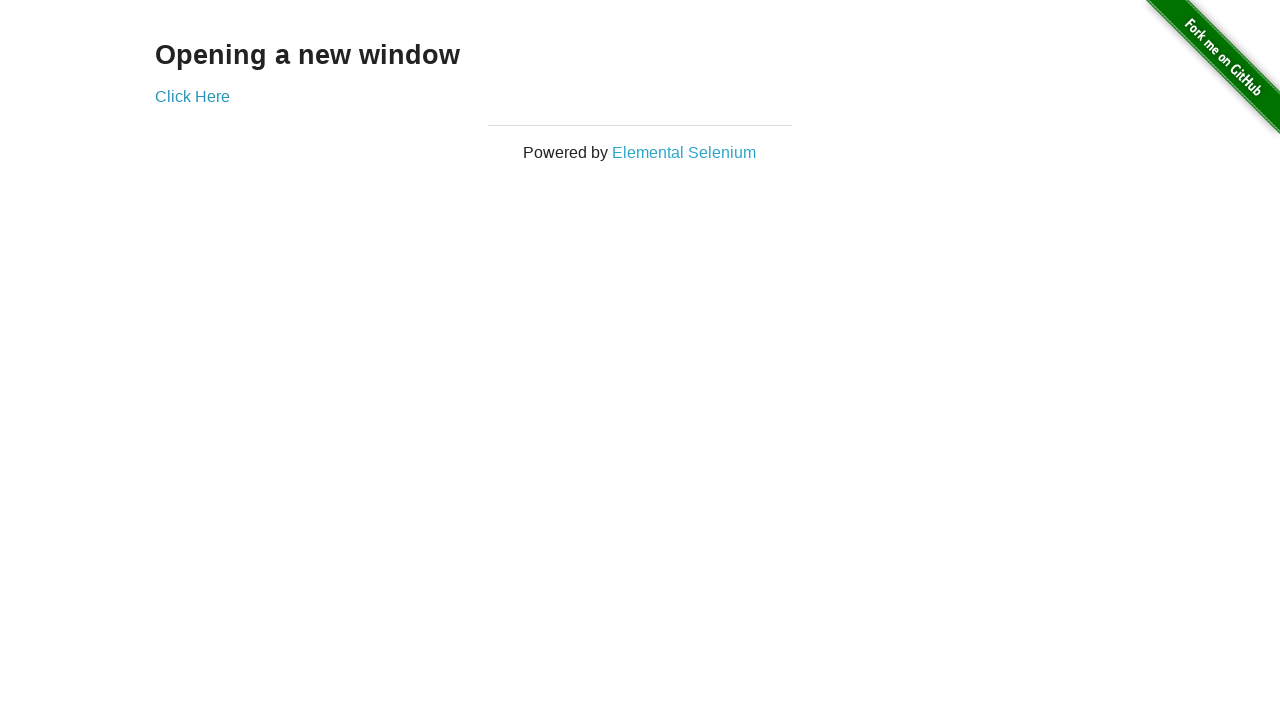

New page finished loading
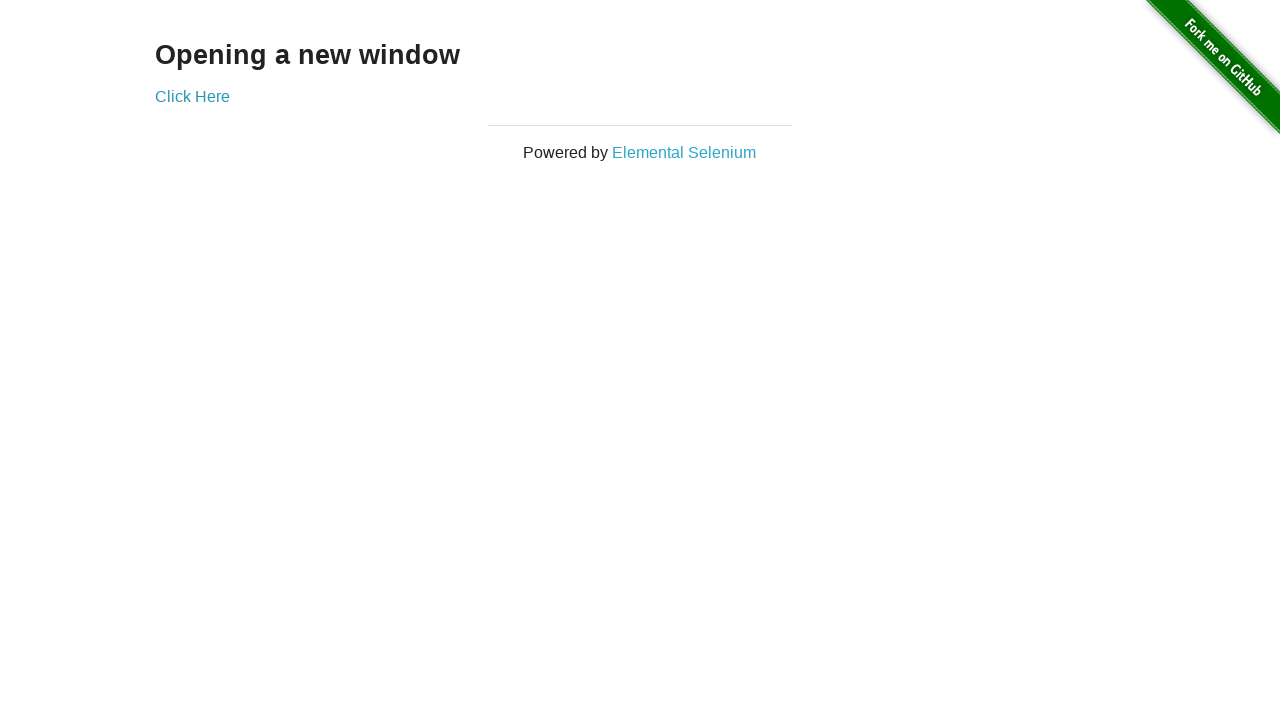

Verified original window title is 'The Internet'
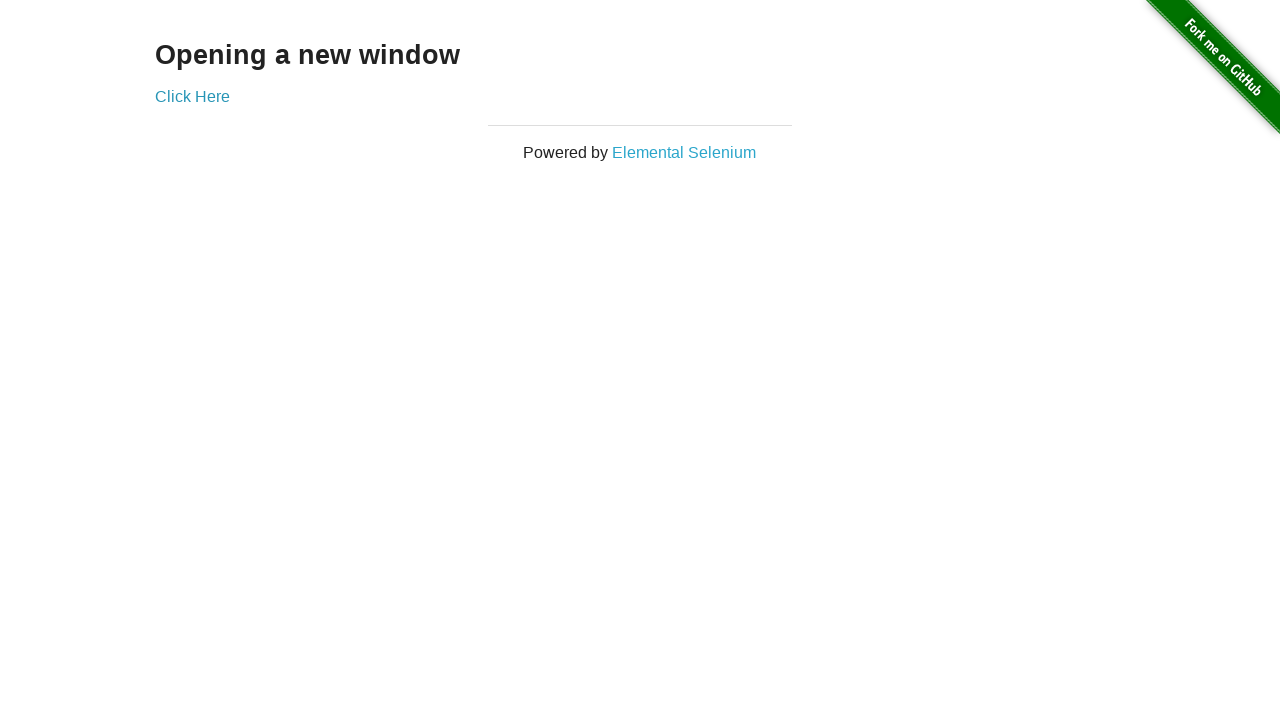

Verified new window title is 'New Window'
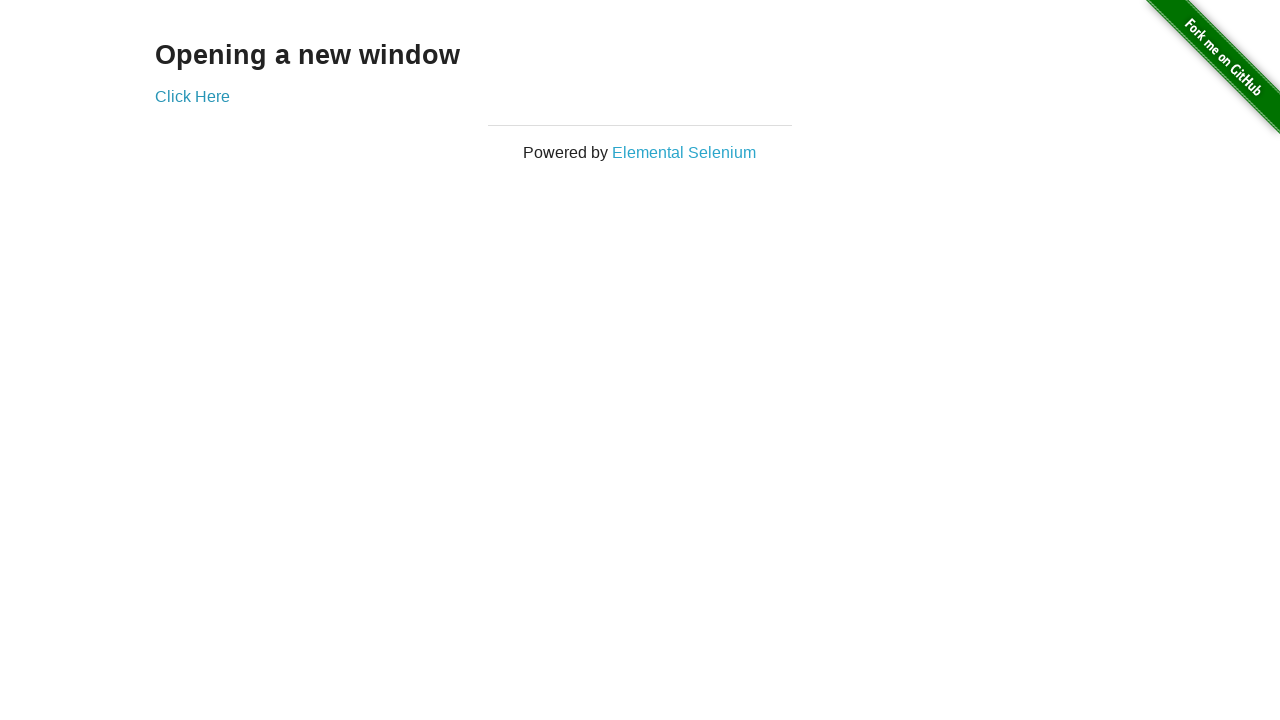

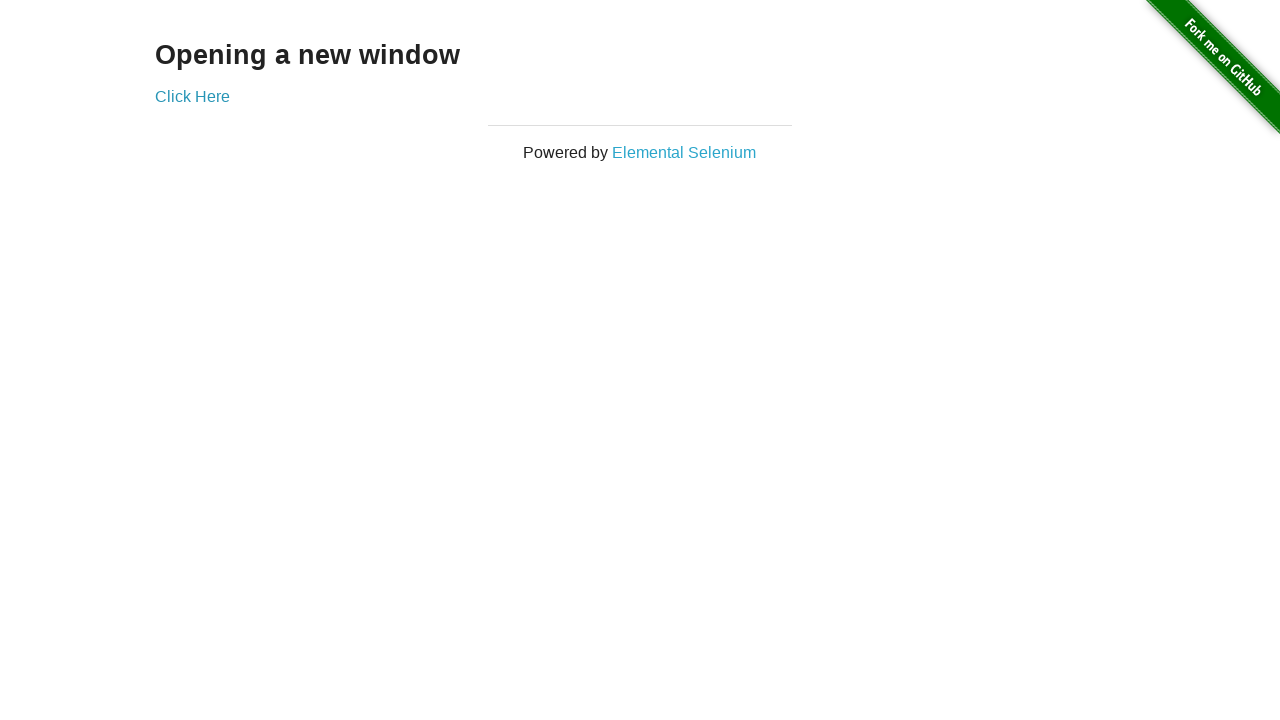